Tests hyperlink navigation by clicking on various HTTP status code links (200, 301, 404, 500) and verifying the URLs, then navigating back via "here" links.

Starting URL: https://the-internet.herokuapp.com/status_codes

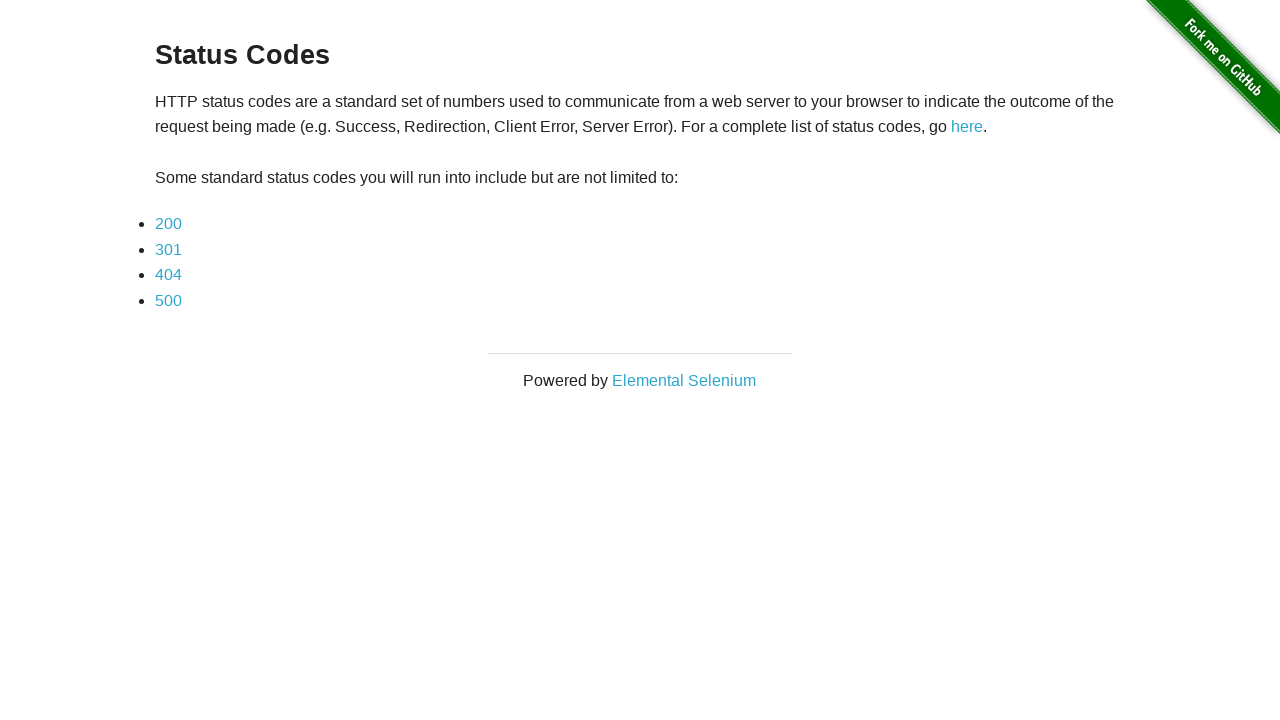

Clicked on 200 status code link at (168, 224) on text=200
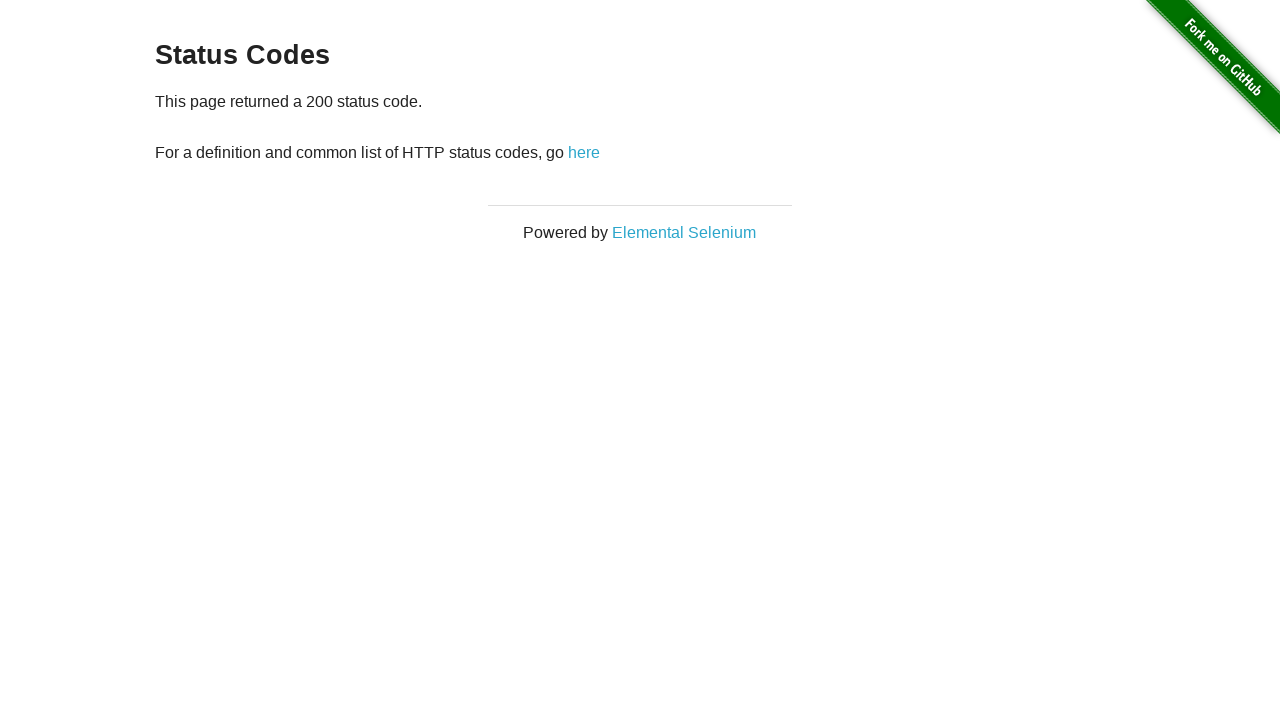

Verified URL changed to status_codes/200
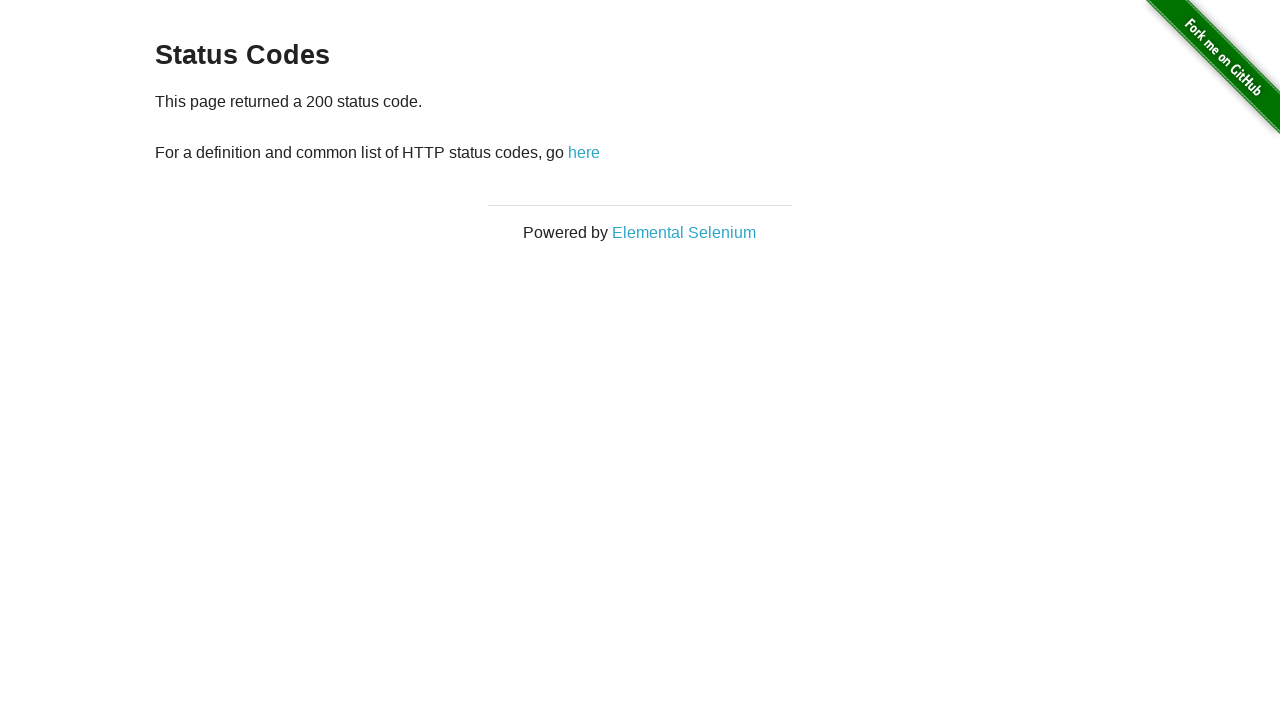

Clicked 'here' link to return to main status codes page at (584, 152) on text=here
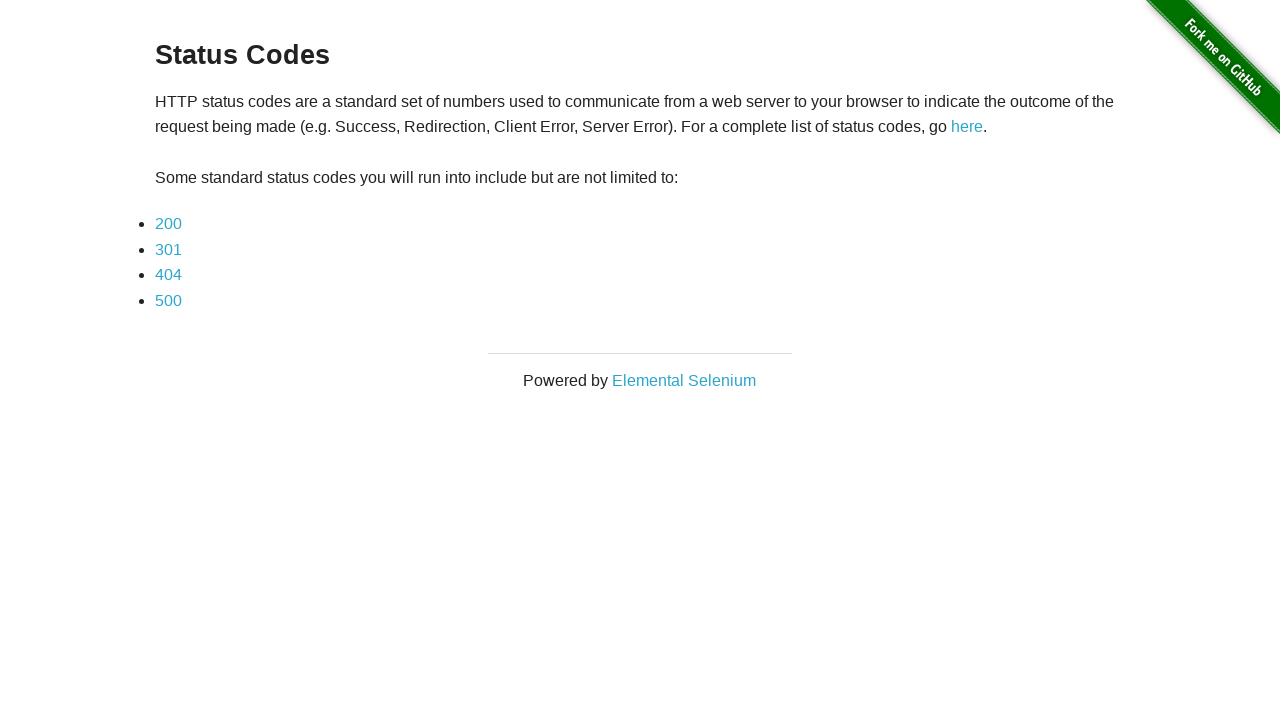

Clicked on 301 status code link at (168, 249) on text=301
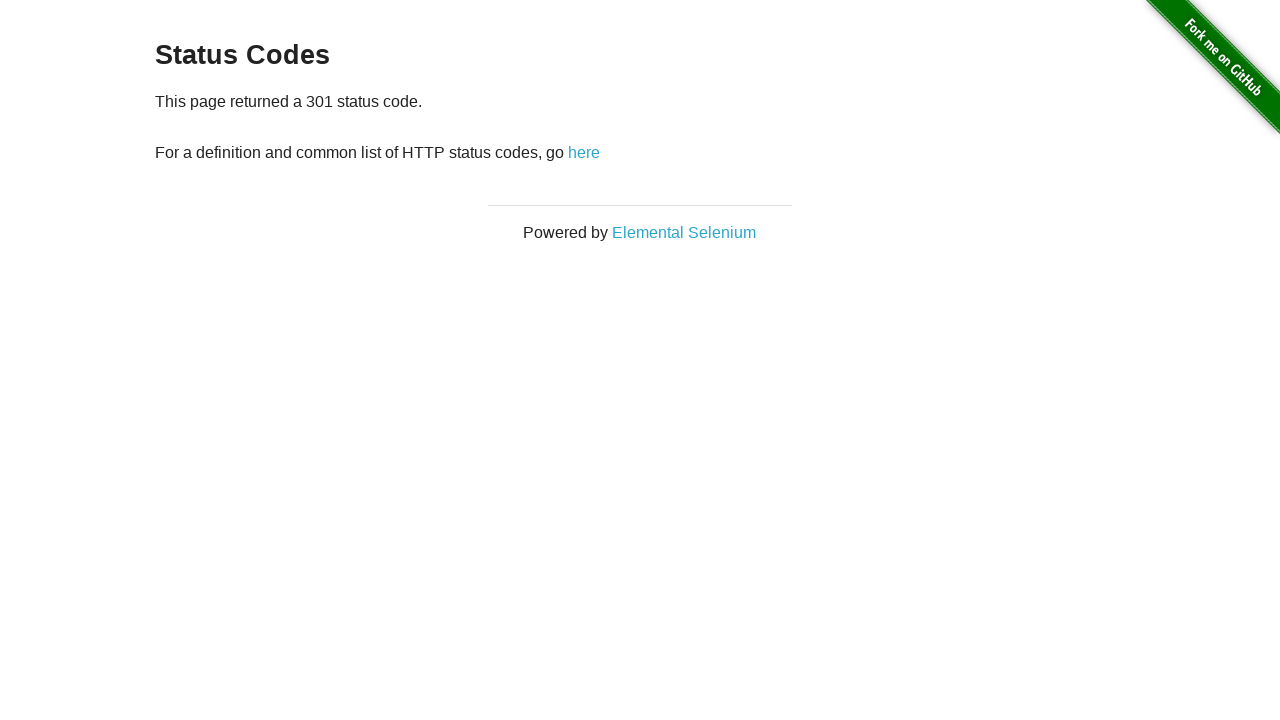

Verified URL changed to status_codes/301
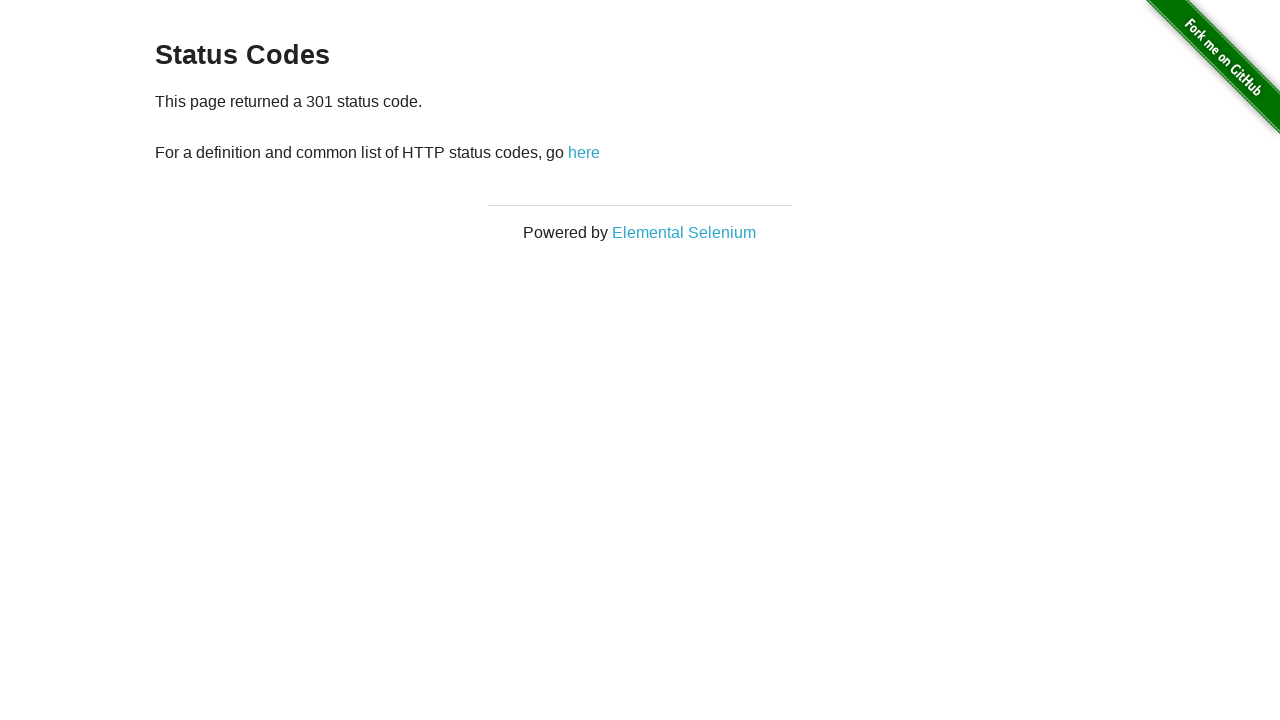

Clicked 'here' link to return to main status codes page at (584, 152) on text=here
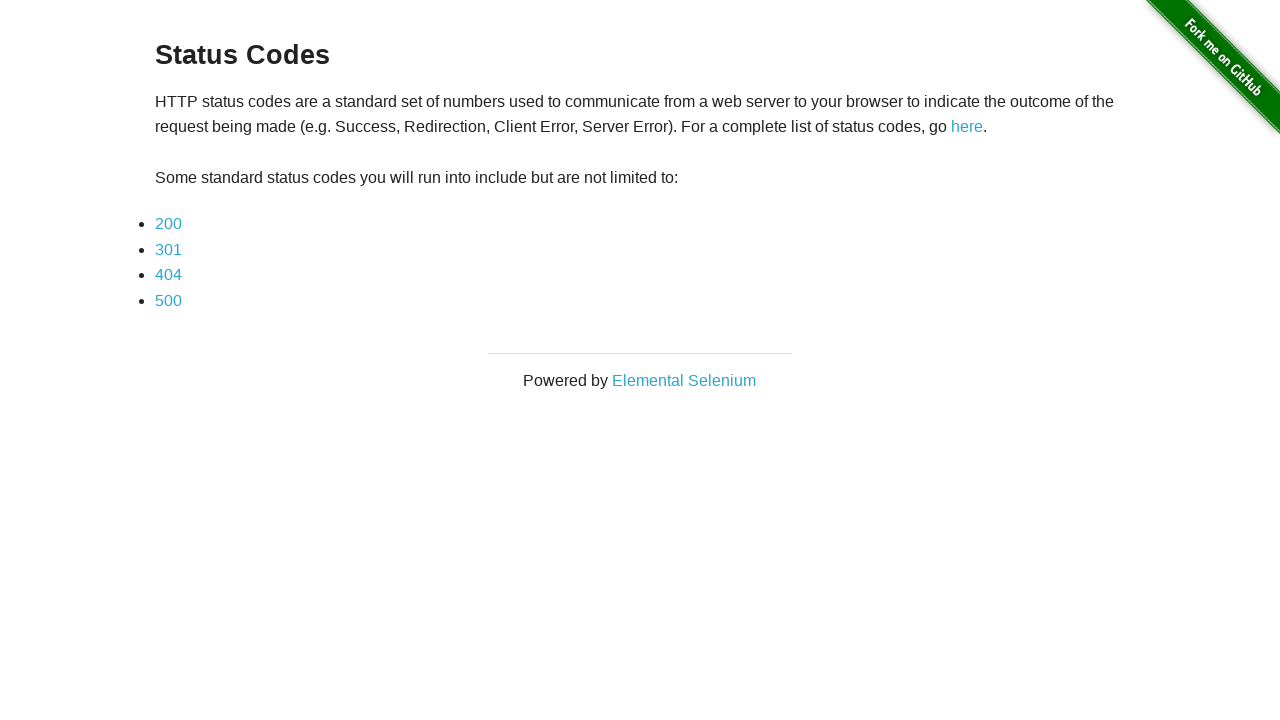

Clicked on 404 status code link at (168, 275) on text=404
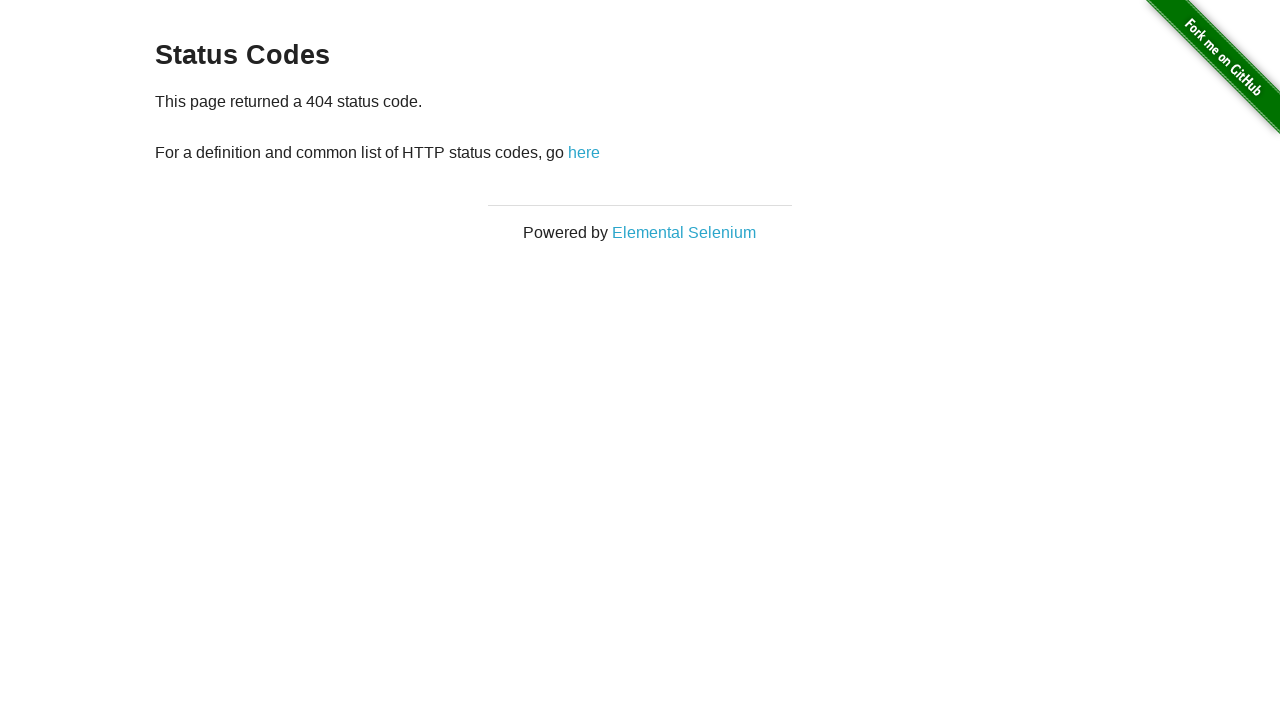

Verified URL changed to status_codes/404
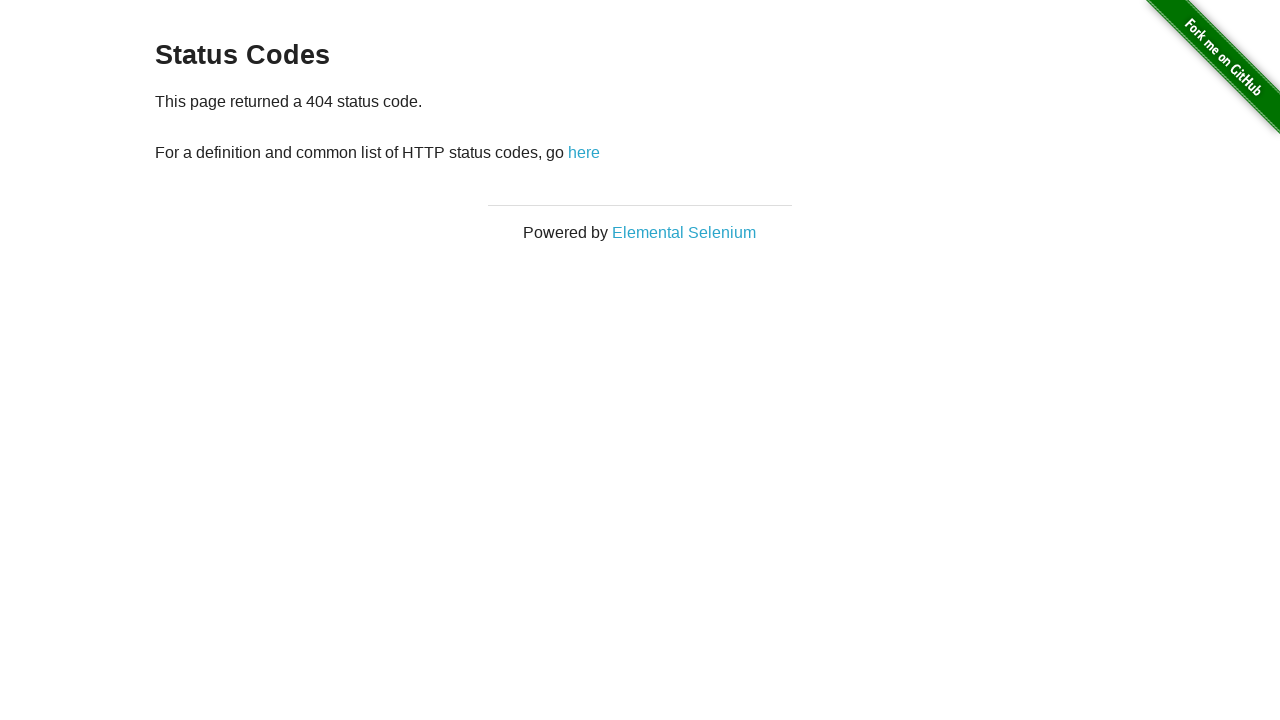

Clicked 'here' link to return to main status codes page at (584, 152) on text=here
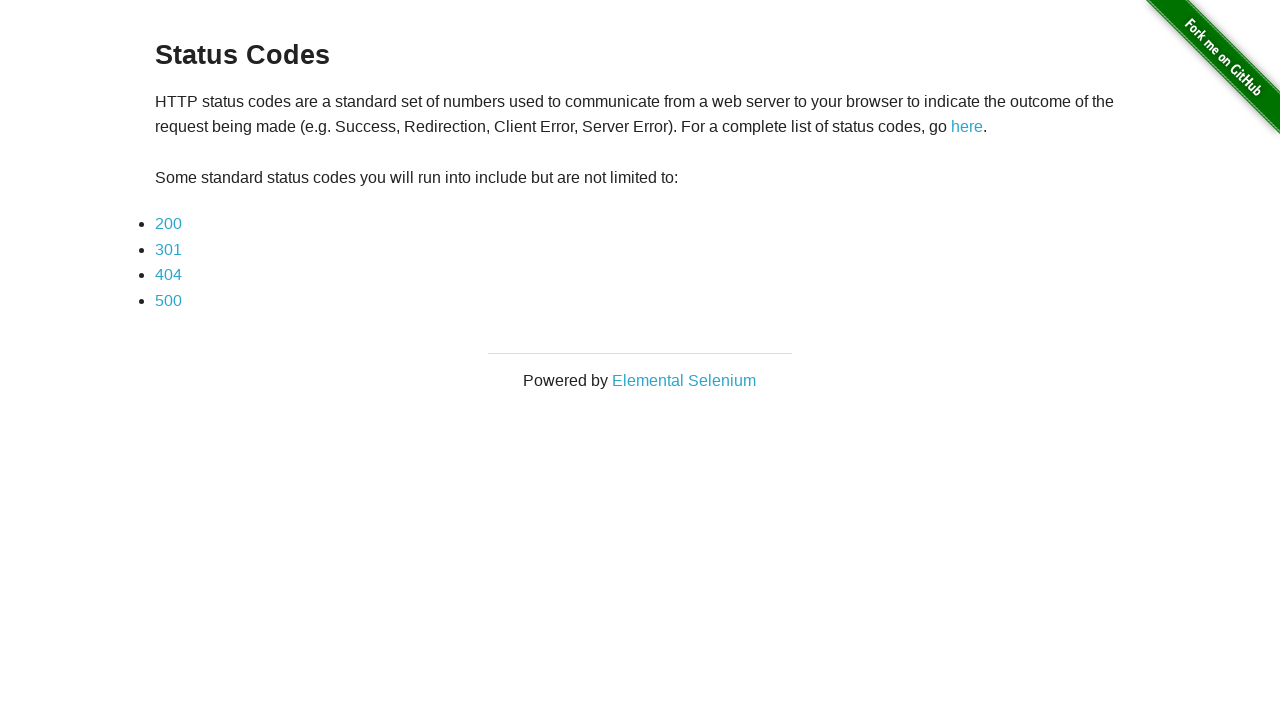

Clicked on 500 status code link at (168, 300) on text=500
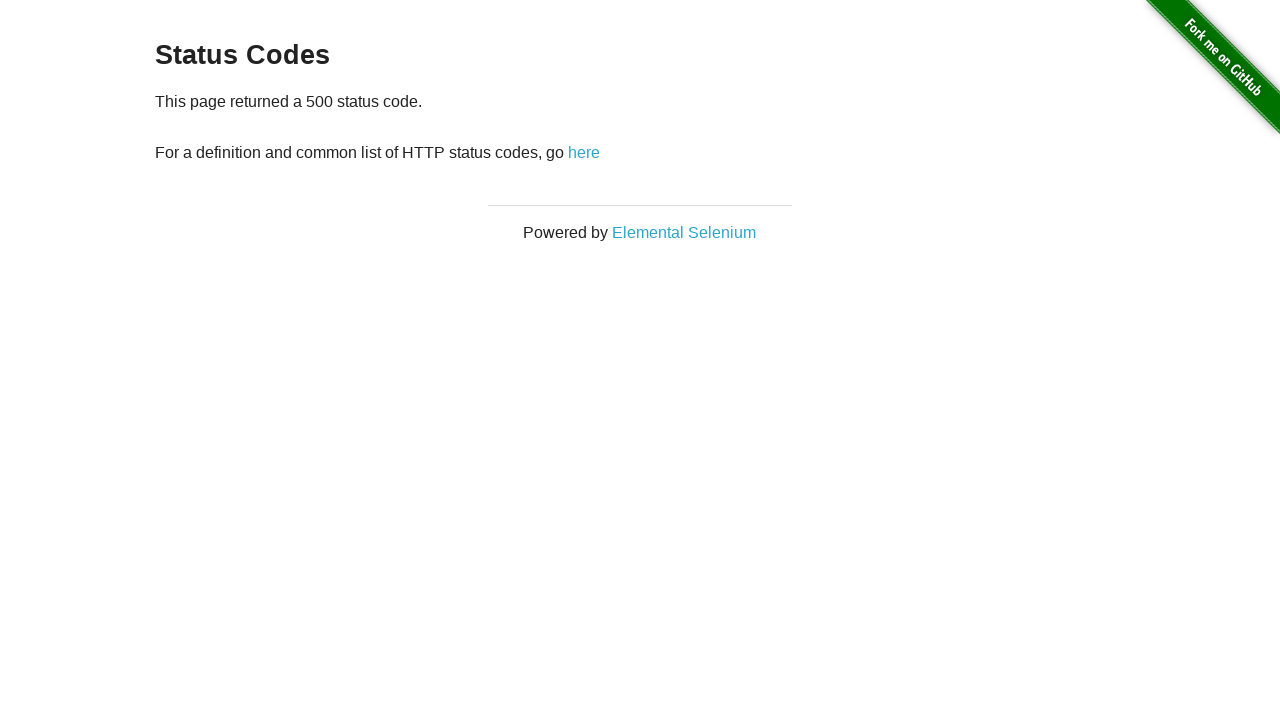

Verified URL changed to status_codes/500
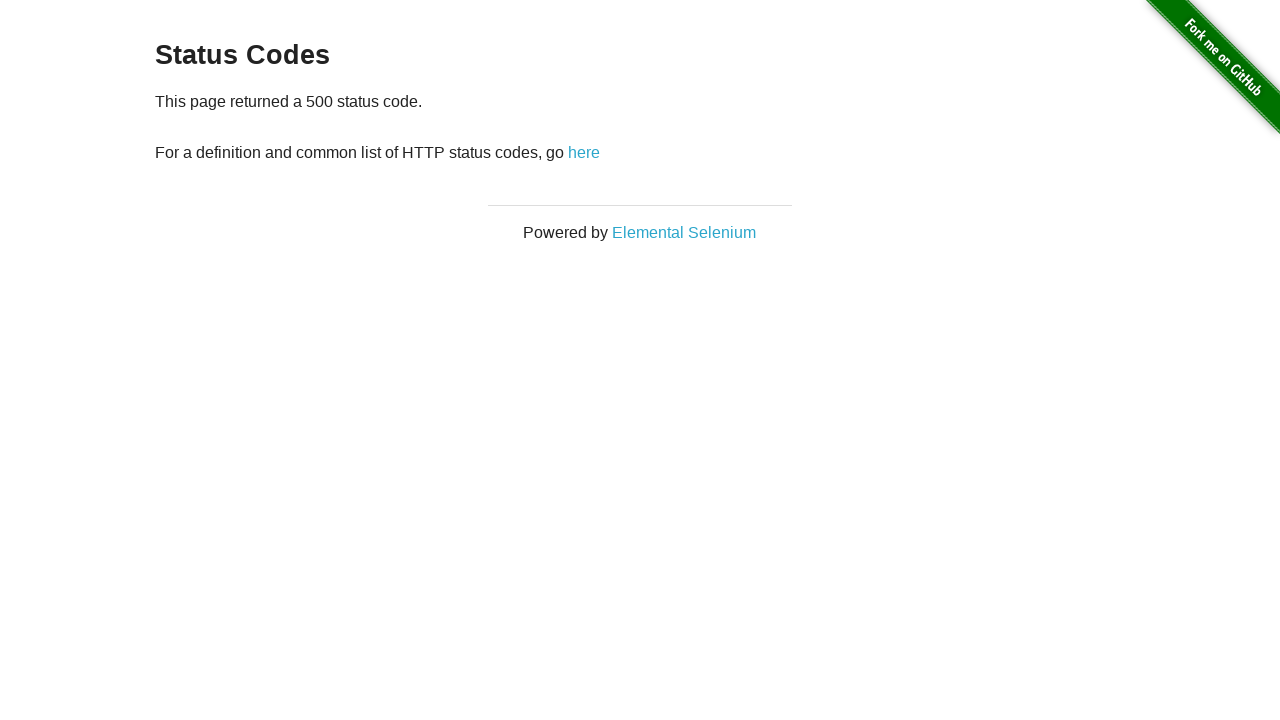

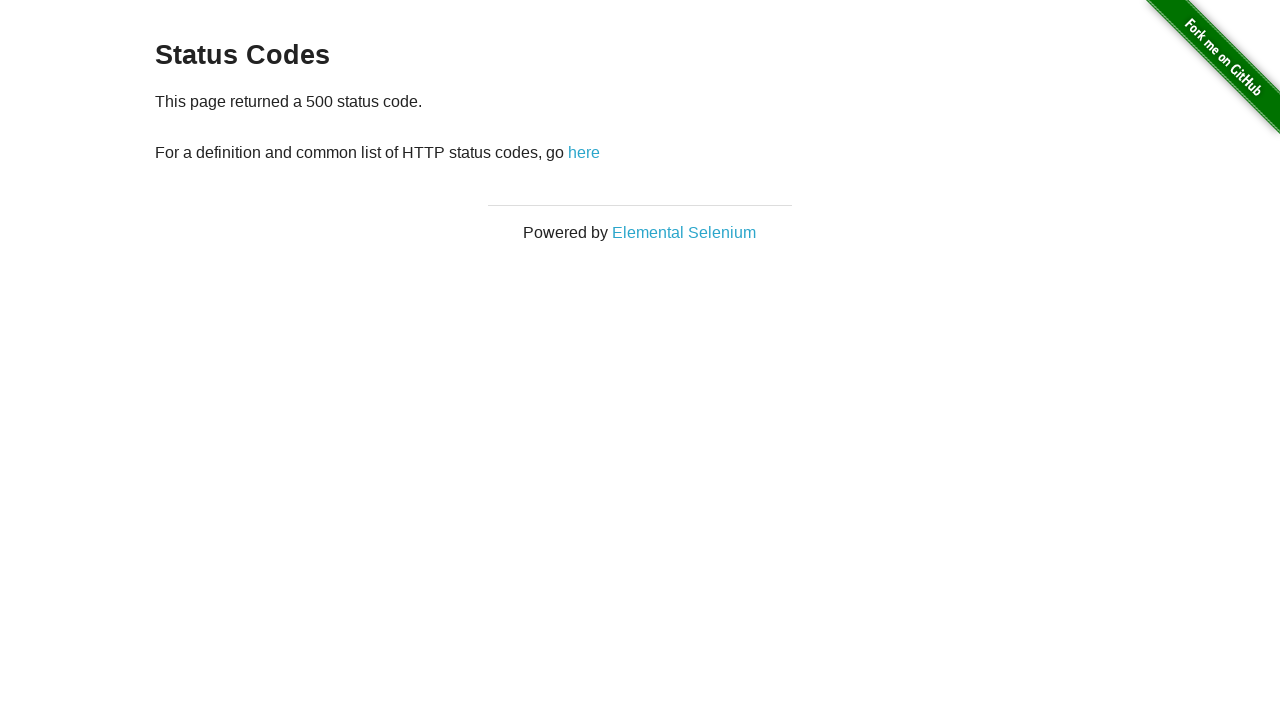